Navigates to the NDTV news website homepage and loads the page

Starting URL: https://www.ndtv.com/

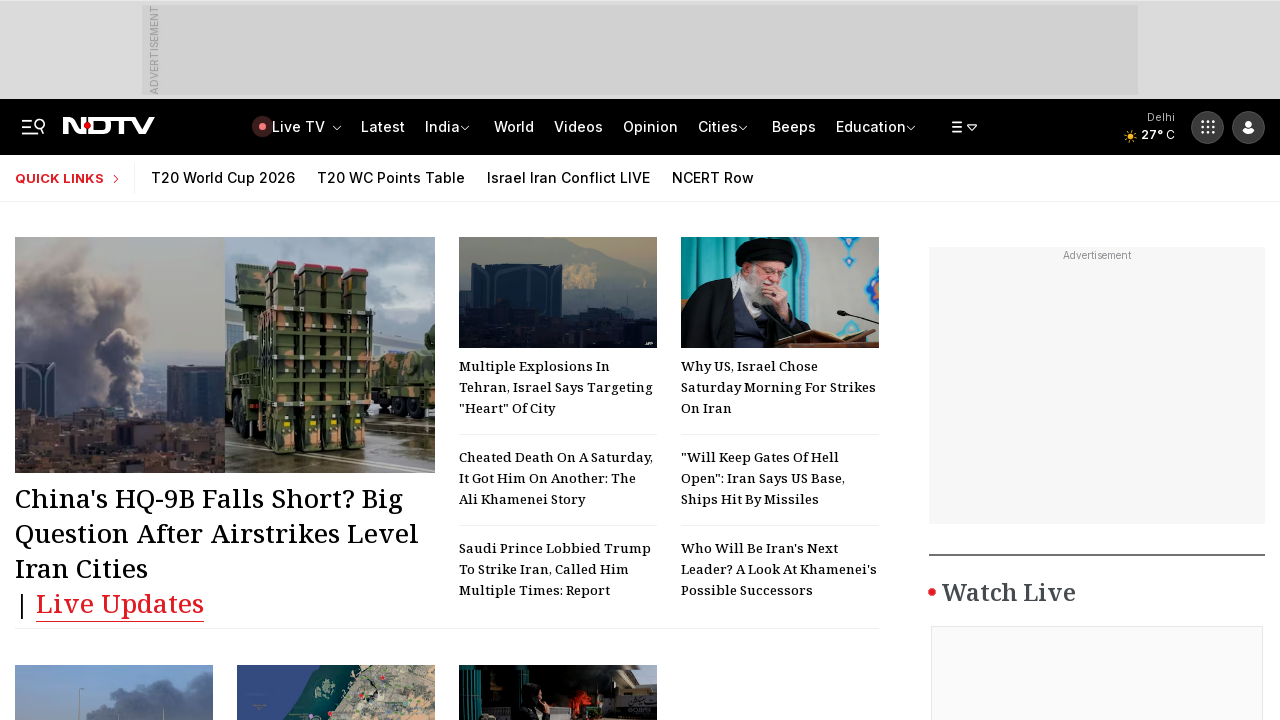

NDTV news website homepage loaded and DOM content fully rendered
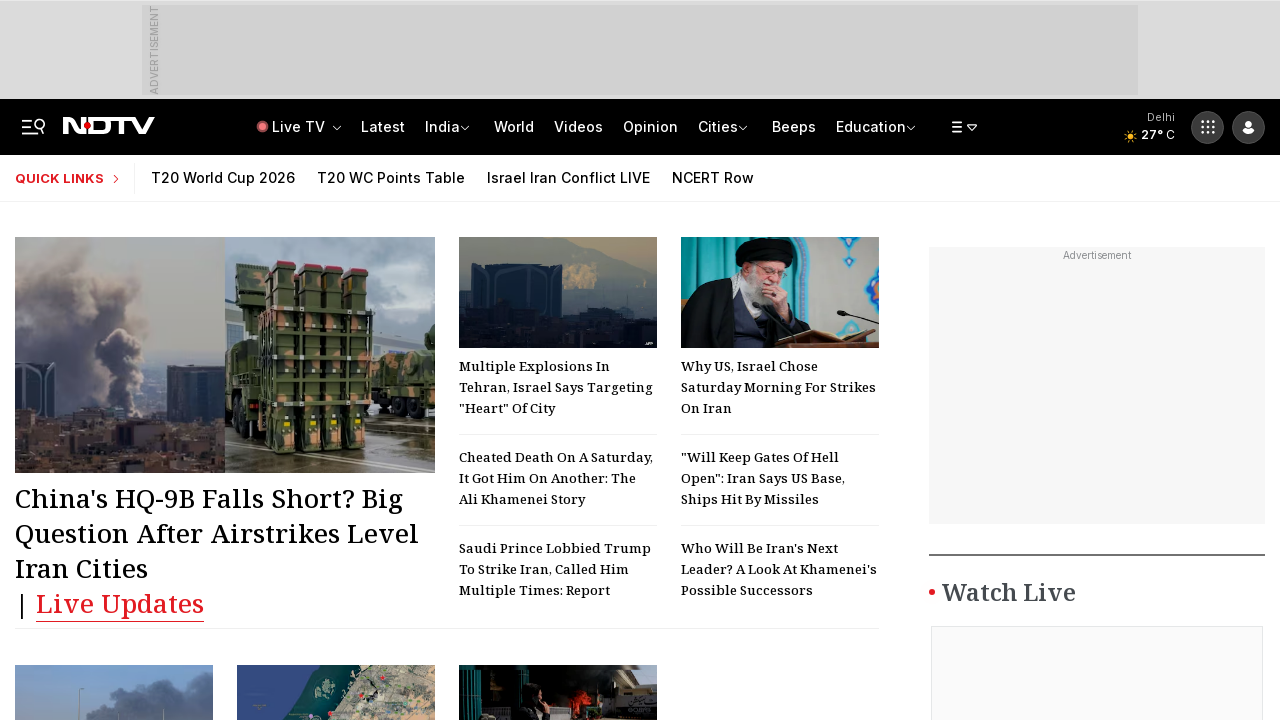

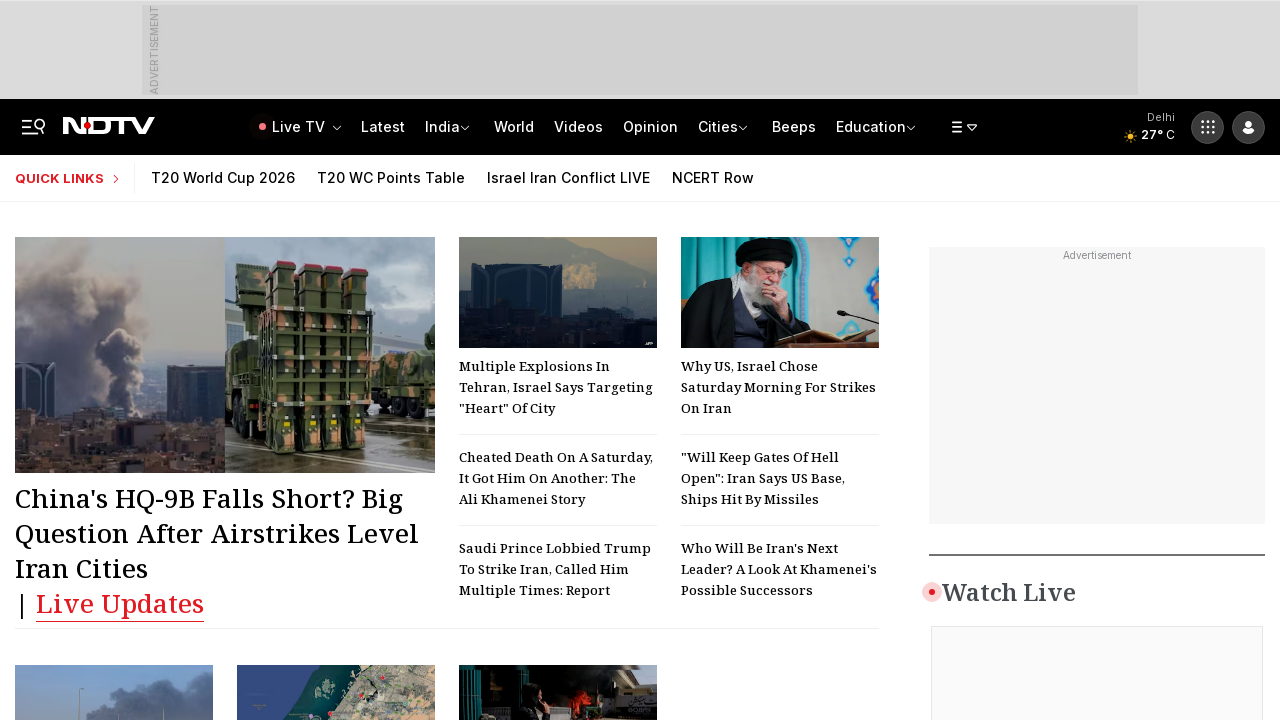